Tests key press functionality using actions by navigating to the Key Presses page and pressing the SPACE key, then verifying the result text displays the correct key pressed.

Starting URL: https://the-internet.herokuapp.com/

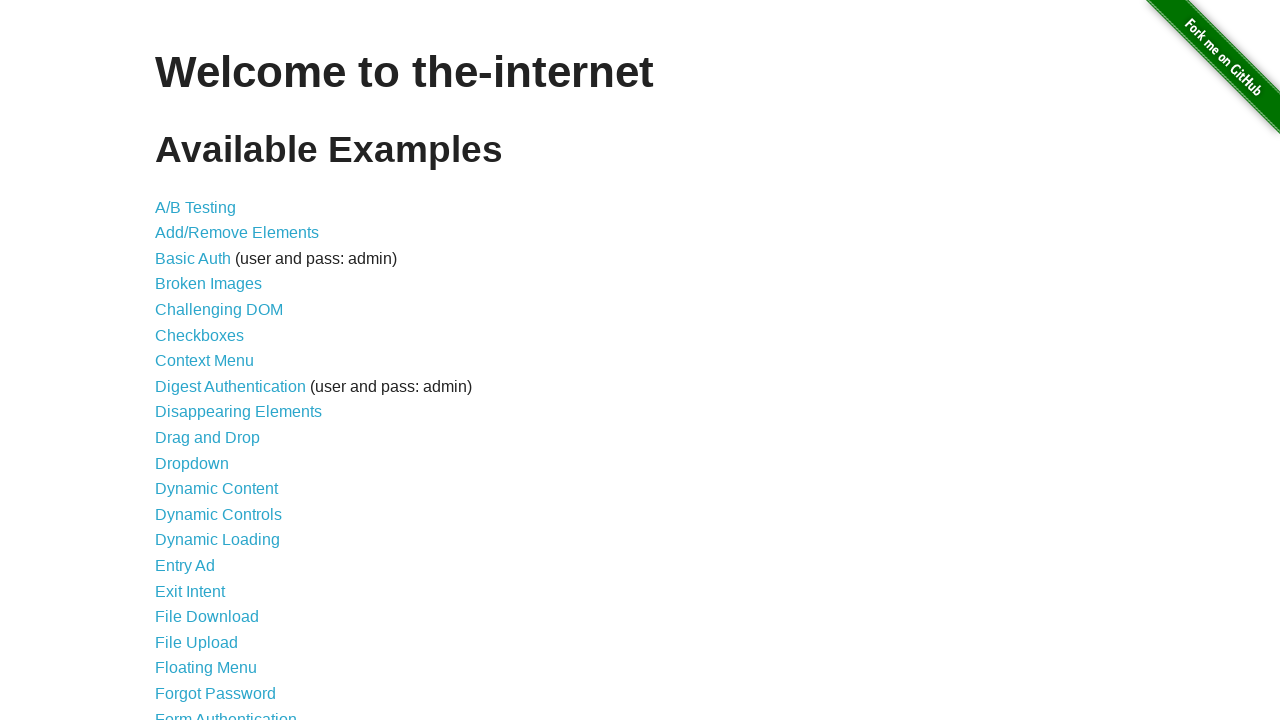

Clicked on Key Presses link from welcome page at (200, 360) on a[href='/key_presses']
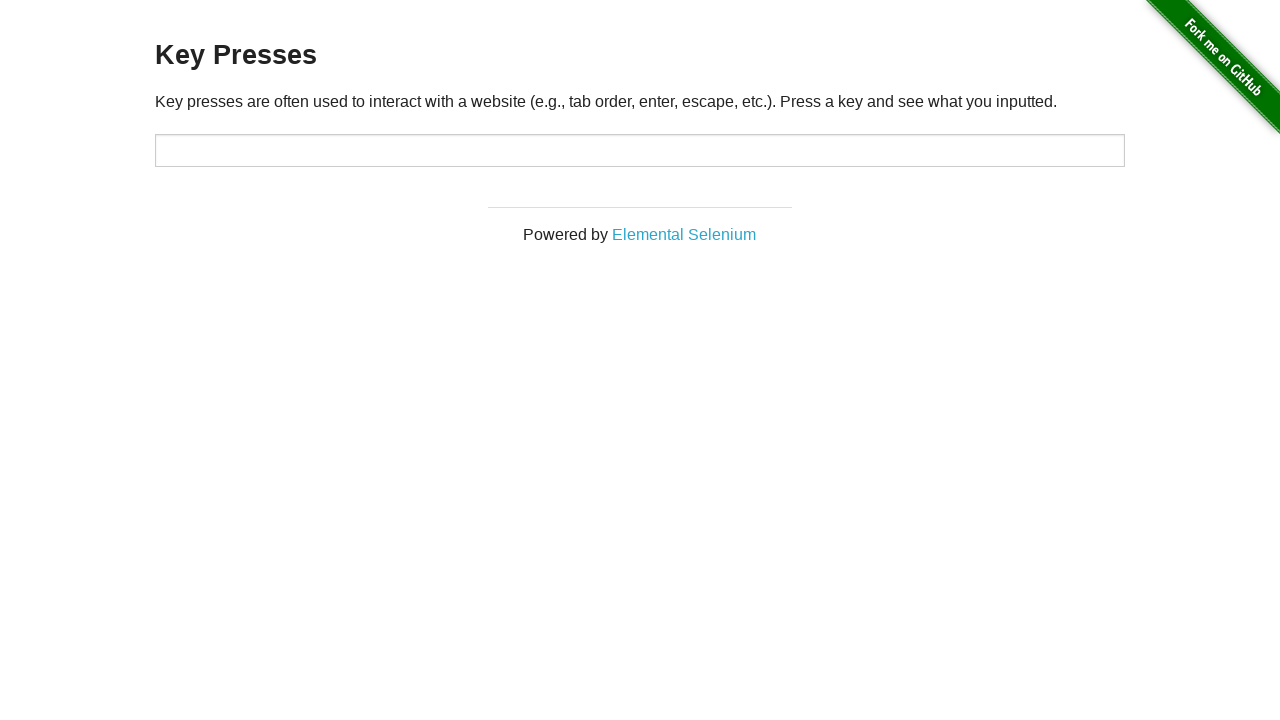

Key Presses page loaded - target input field is visible
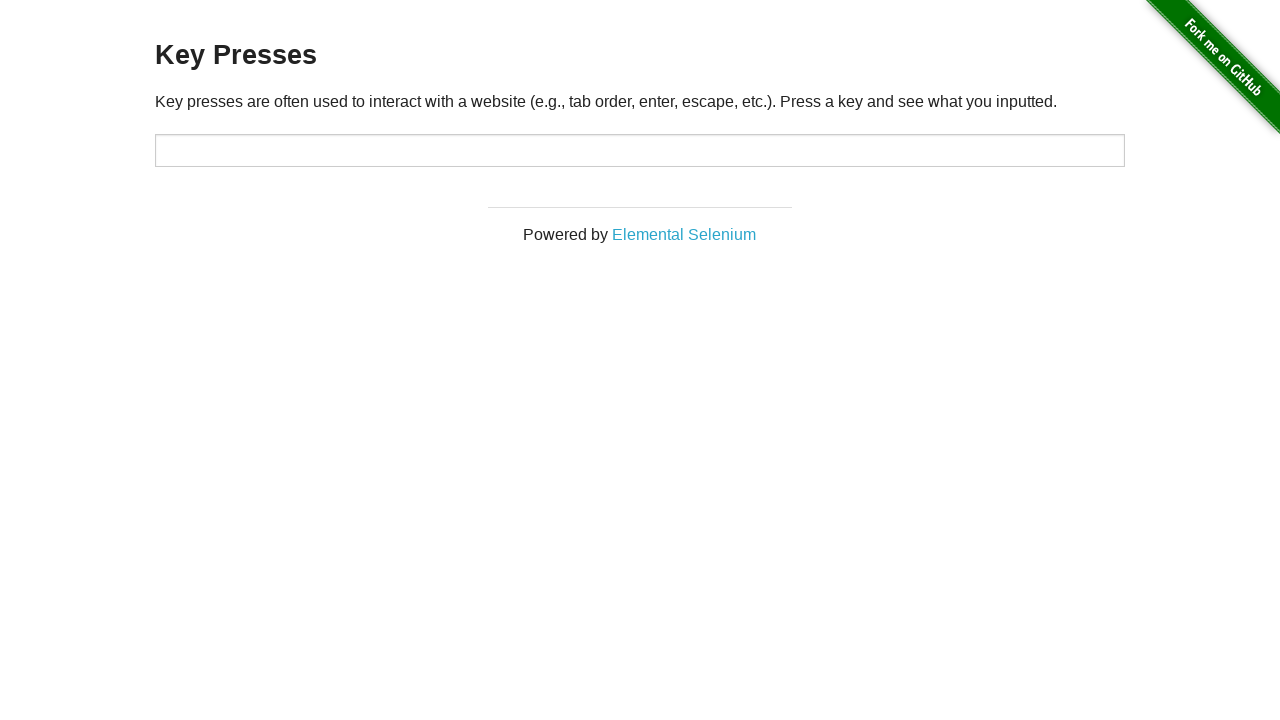

Pressed SPACE key on the input field on #target
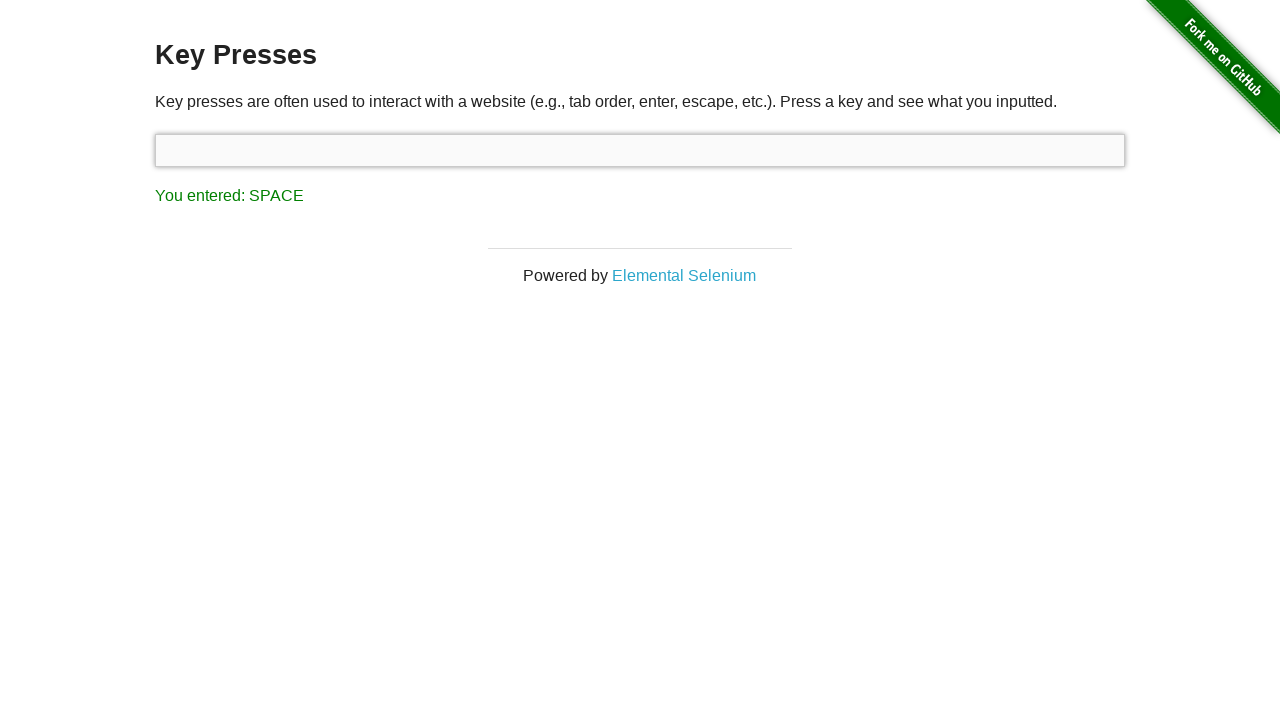

Result text is now visible displaying the pressed key
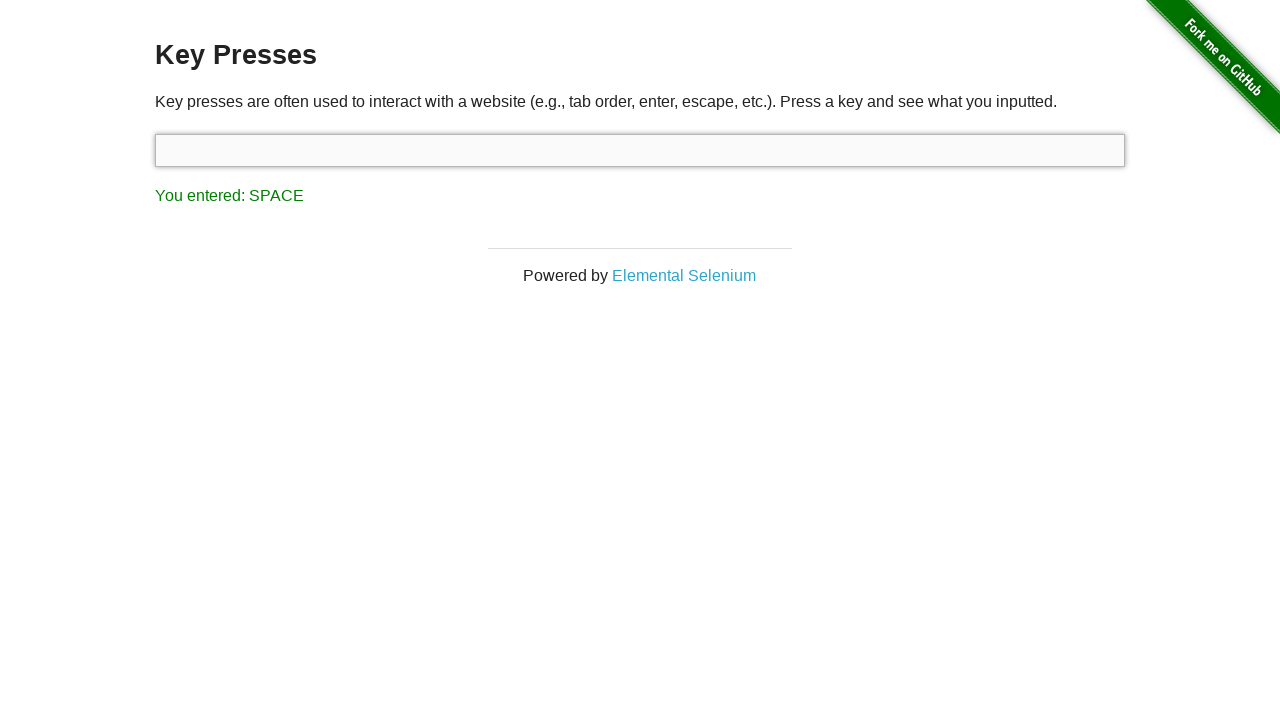

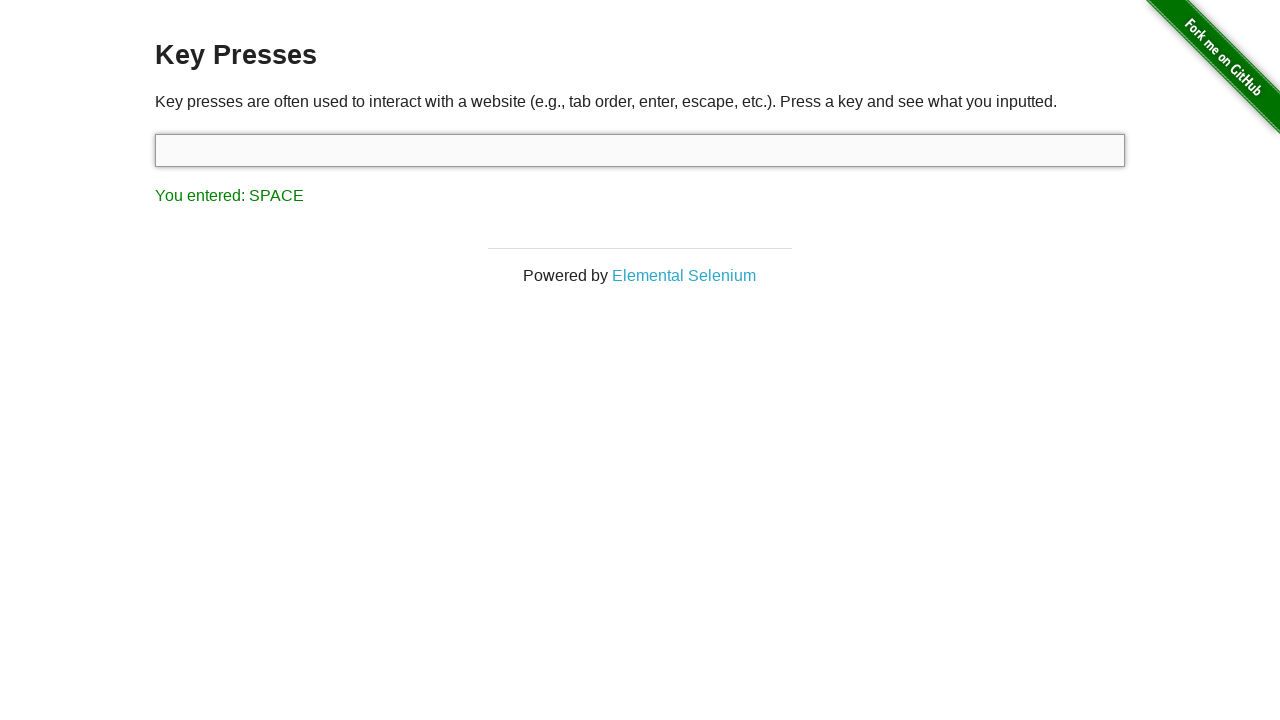